Tests the create account link by clicking it and verifying navigation to account creation page

Starting URL: https://wavingtest.github.io/system-healing-test/

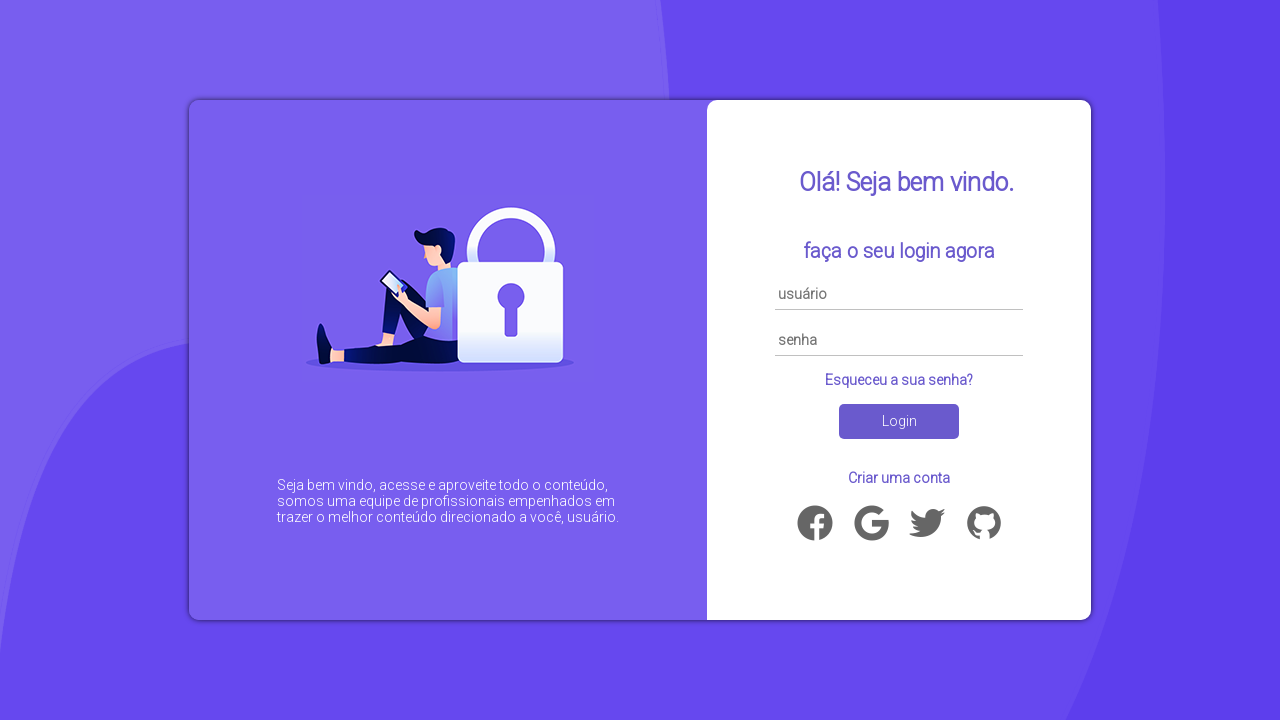

Clicked create account link at (899, 478) on a[href='account.html']
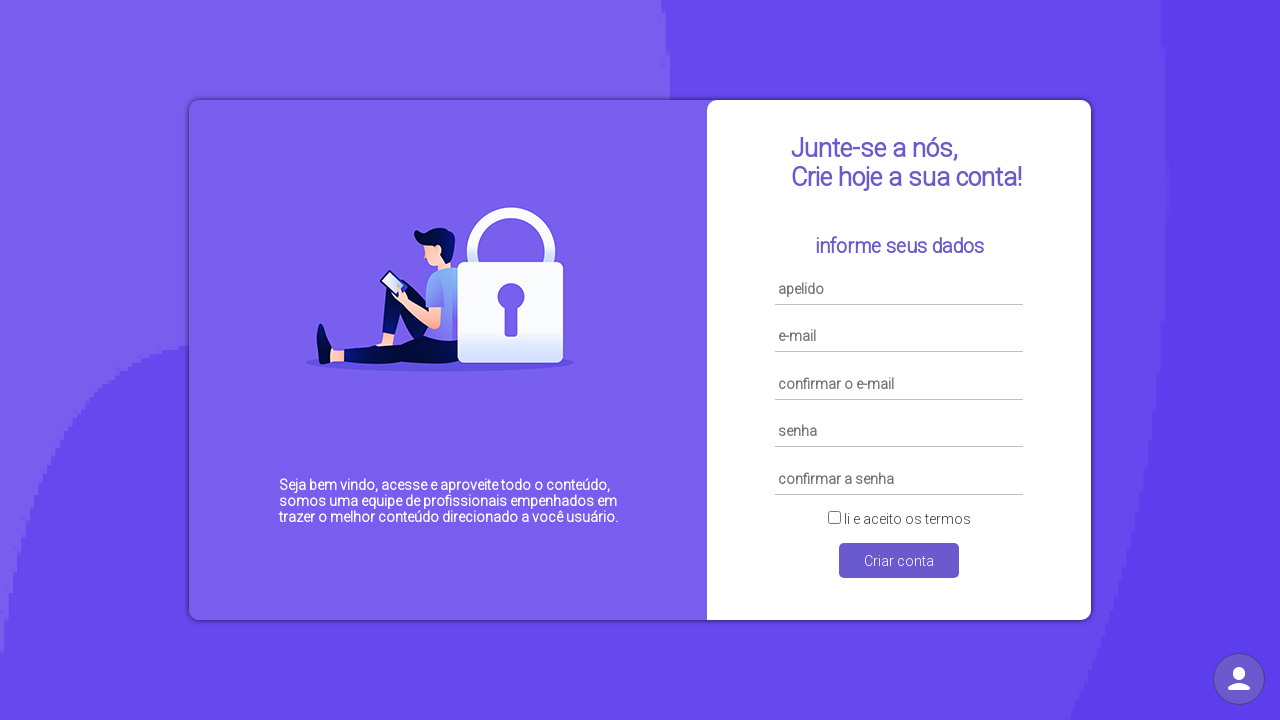

Navigated to account creation page
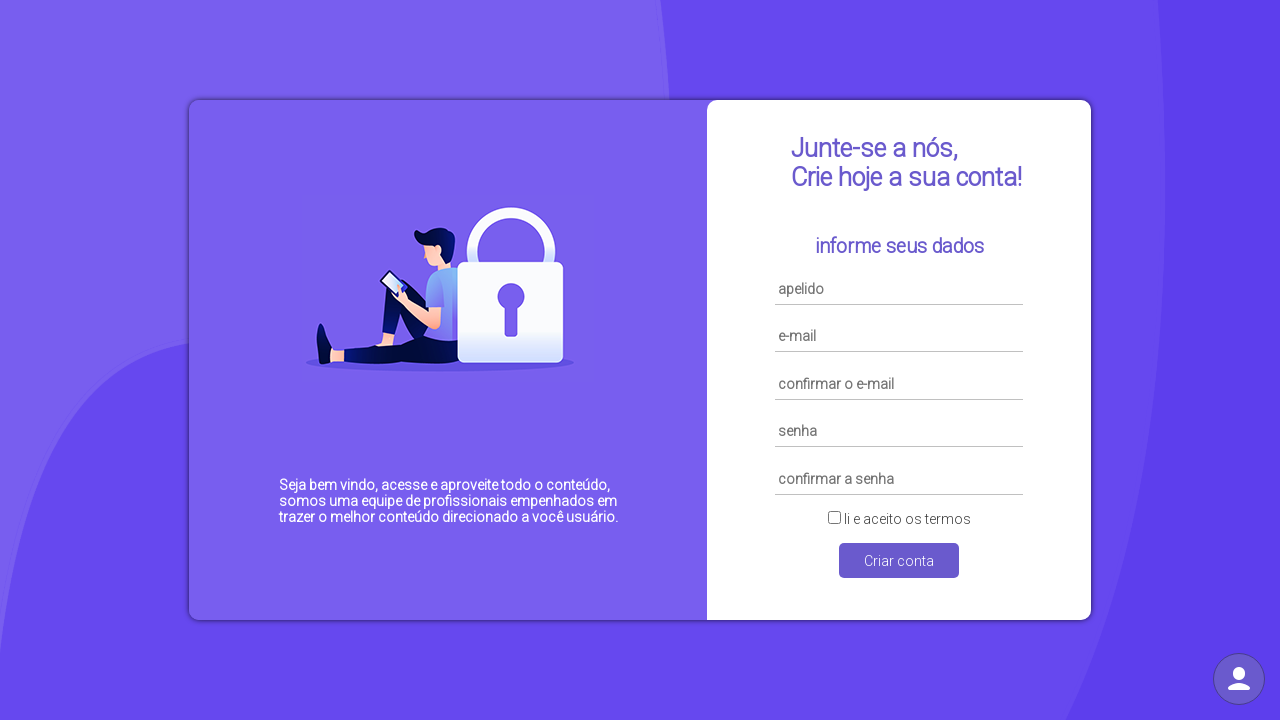

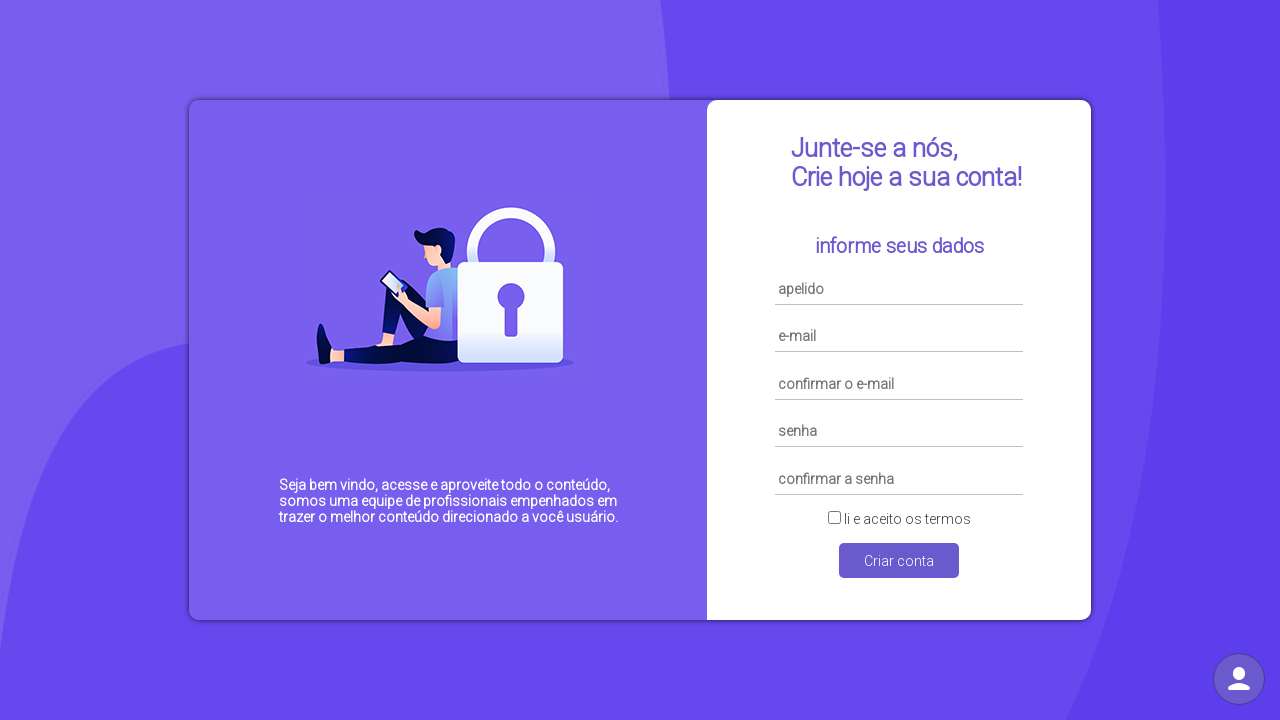